Tests implicit wait functionality by clicking buttons that trigger delayed elements and then filling text in those elements

Starting URL: https://www.hyrtutorials.com/p/waits-demo.html

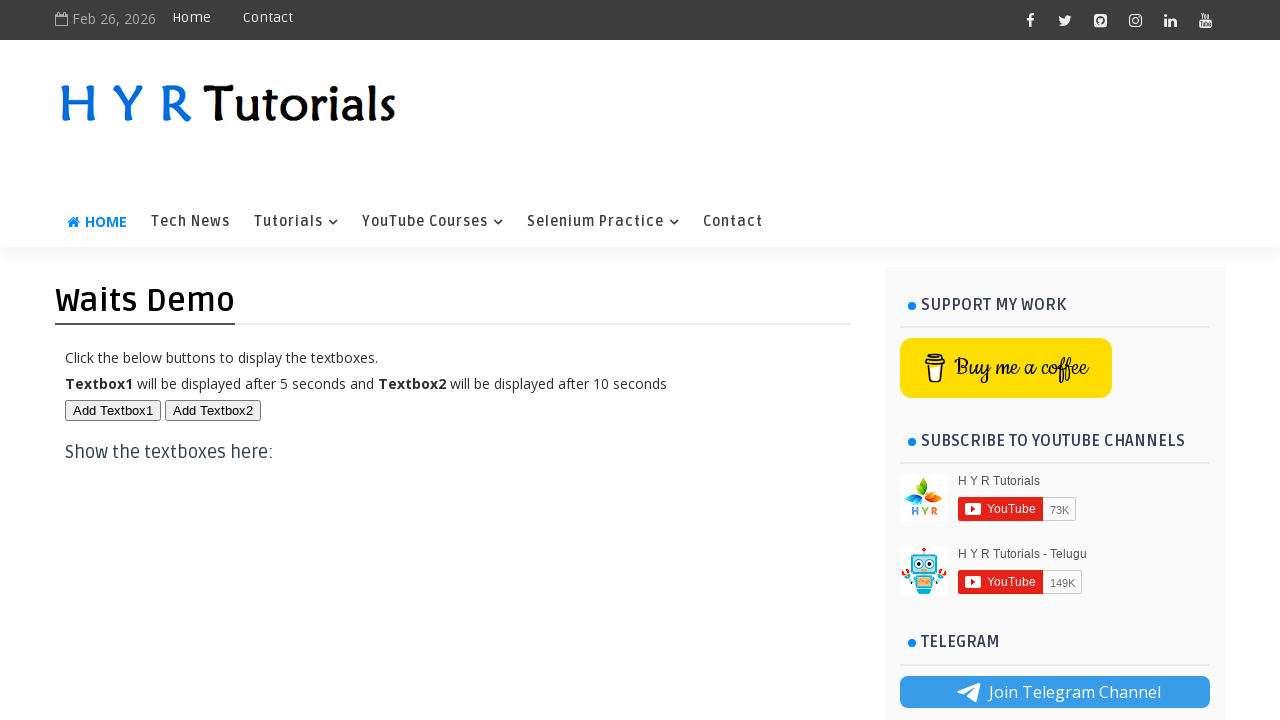

Clicked first button to trigger delayed element at (113, 410) on button#btn1
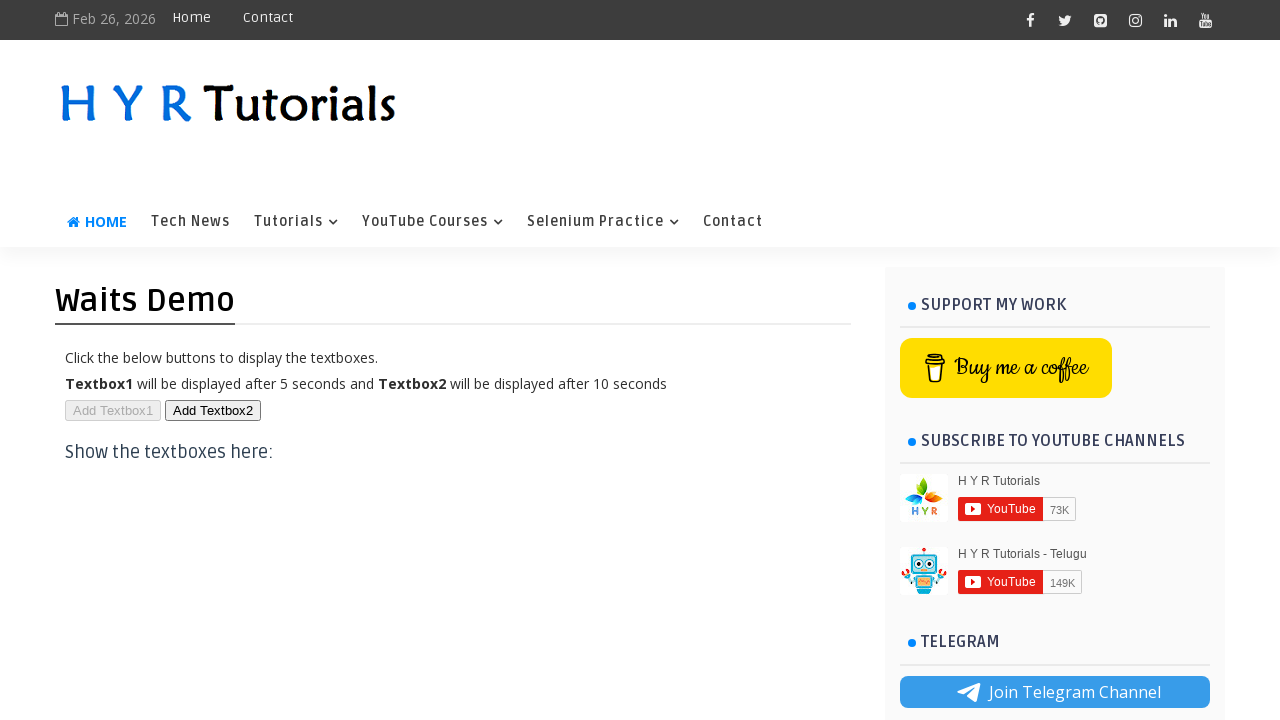

Filled first delayed text field with ' VIKAS MISHRA ' on #txt1
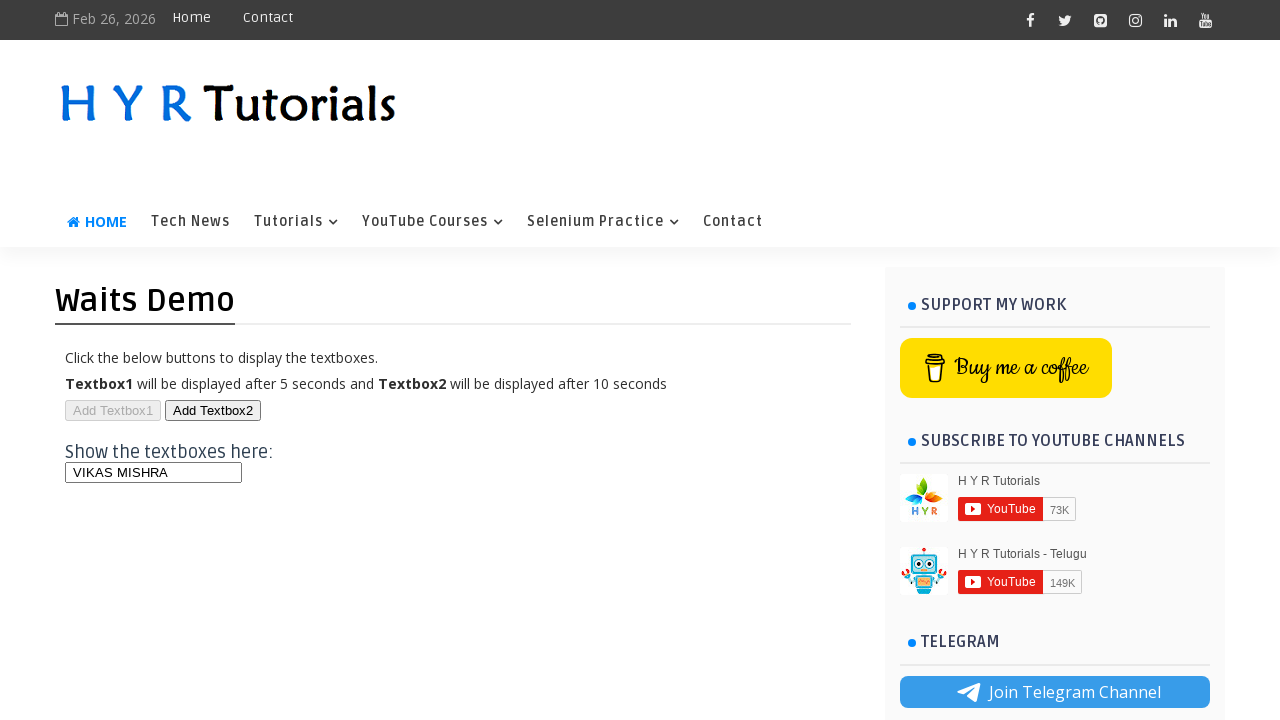

Clicked second button to trigger another delayed element at (213, 410) on button#btn2
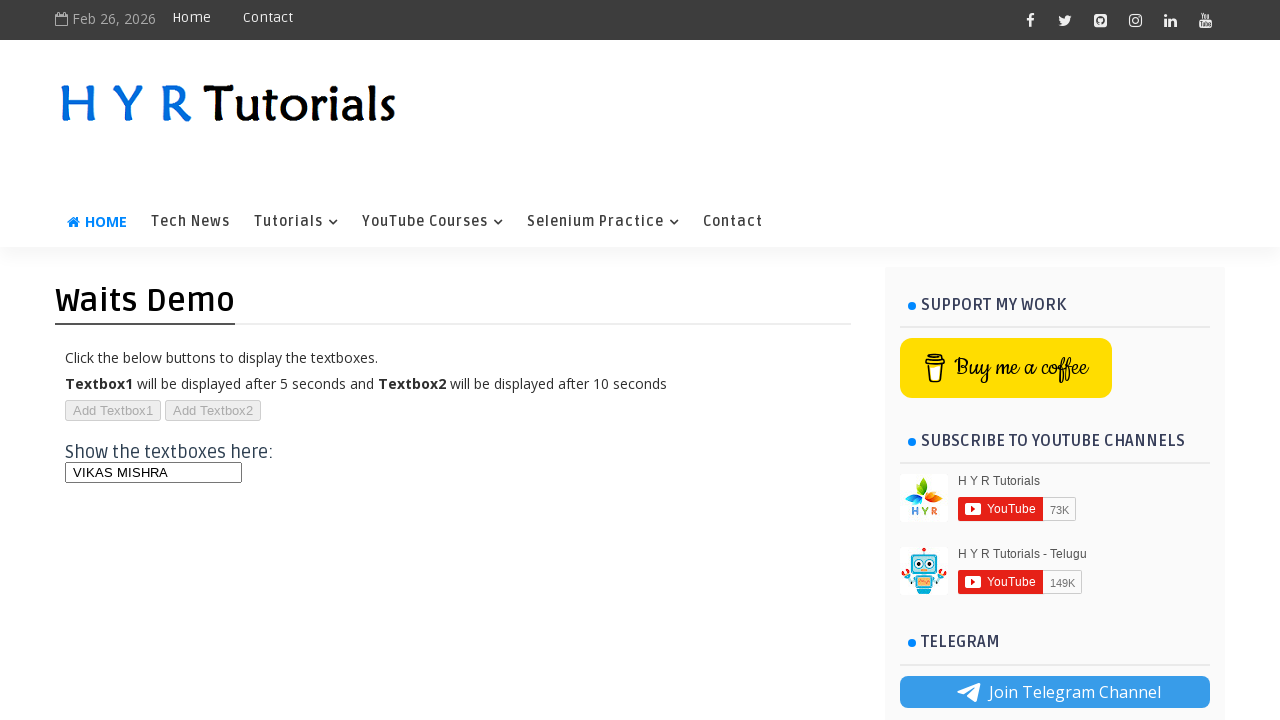

Filled second delayed text field with ' Ducat The IT Institute ' on #txt2
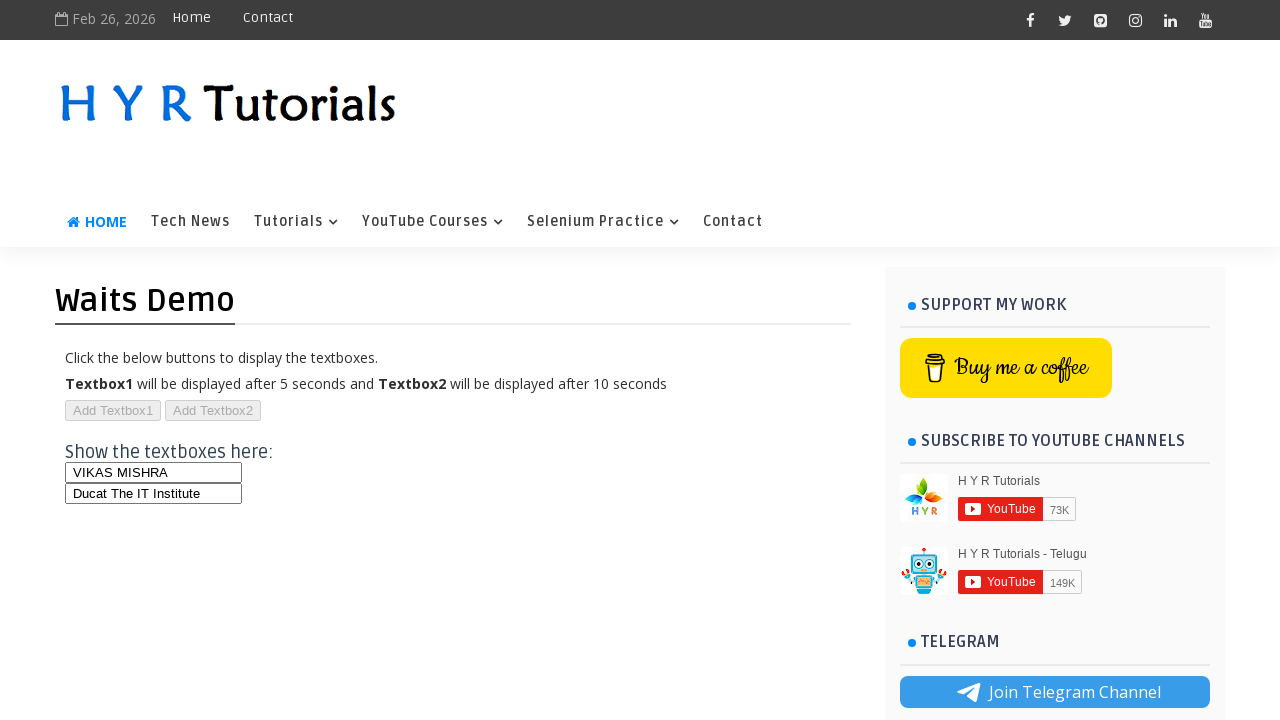

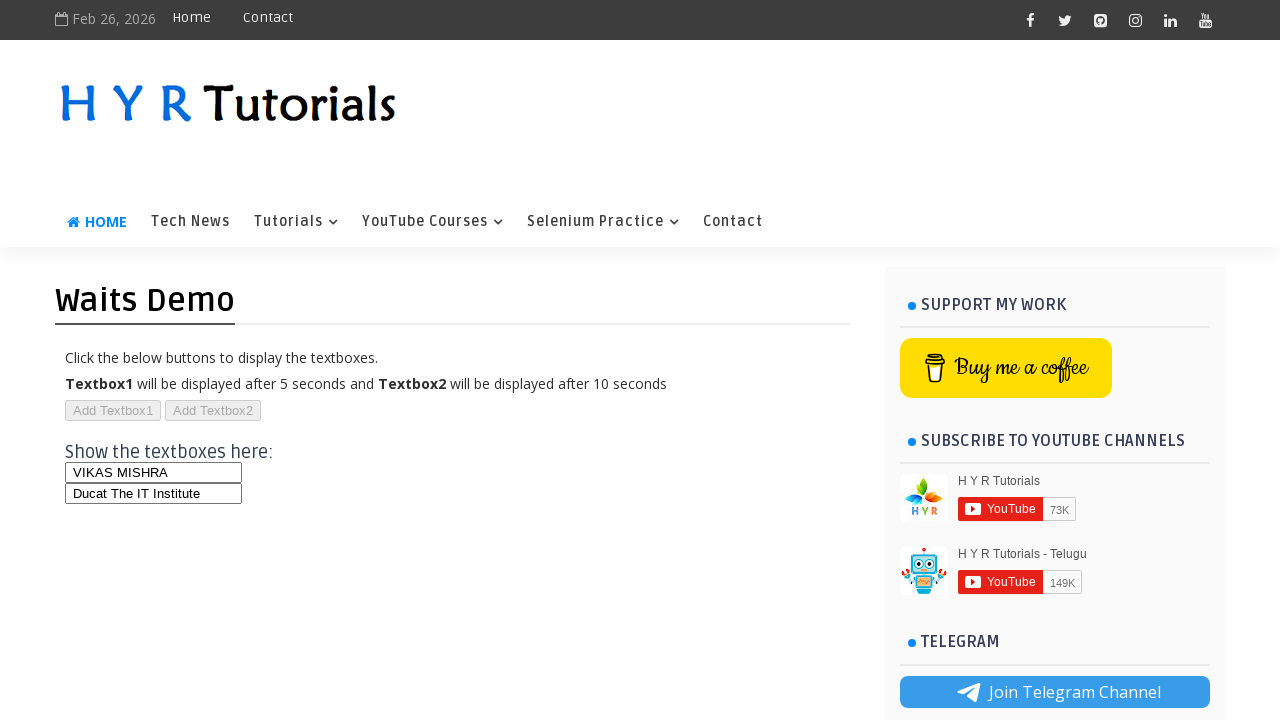